Tests mouse hover interactions and context menu operations by hovering over an element, right-clicking on a link, and clicking reload

Starting URL: https://rahulshettyacademy.com/AutomationPractice/

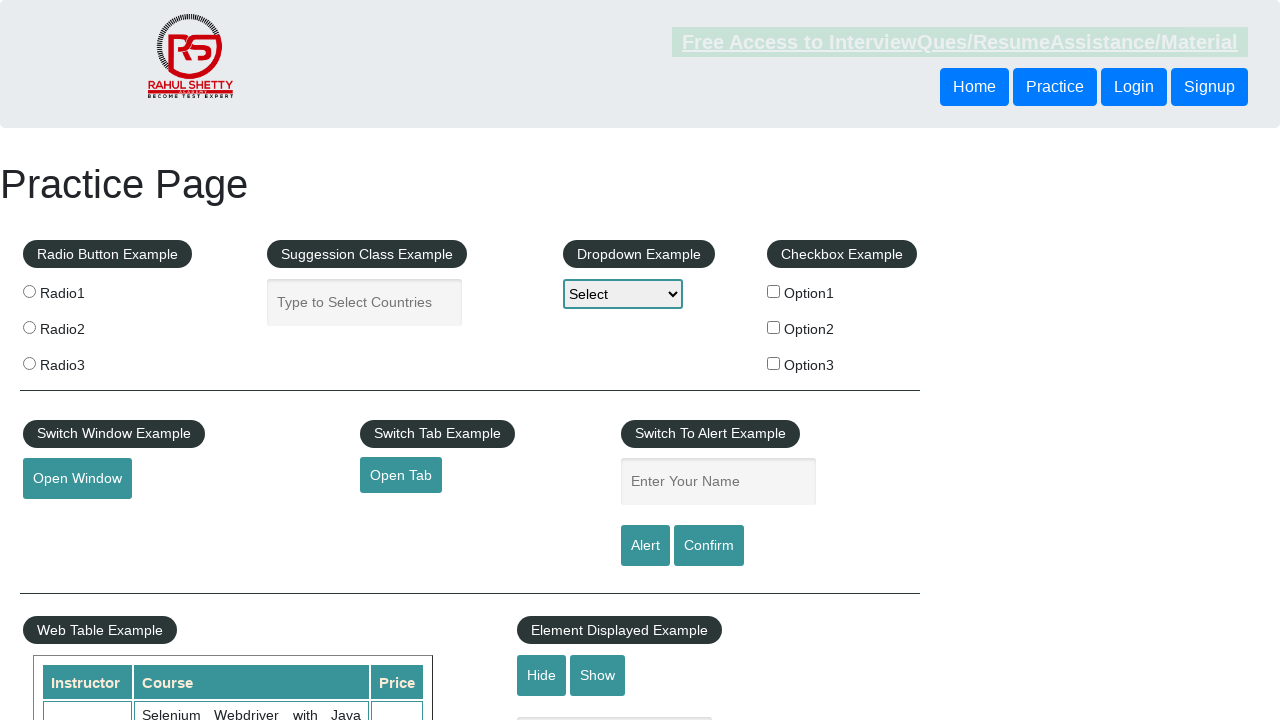

Hovered over the mousehover element at (83, 361) on #mousehover
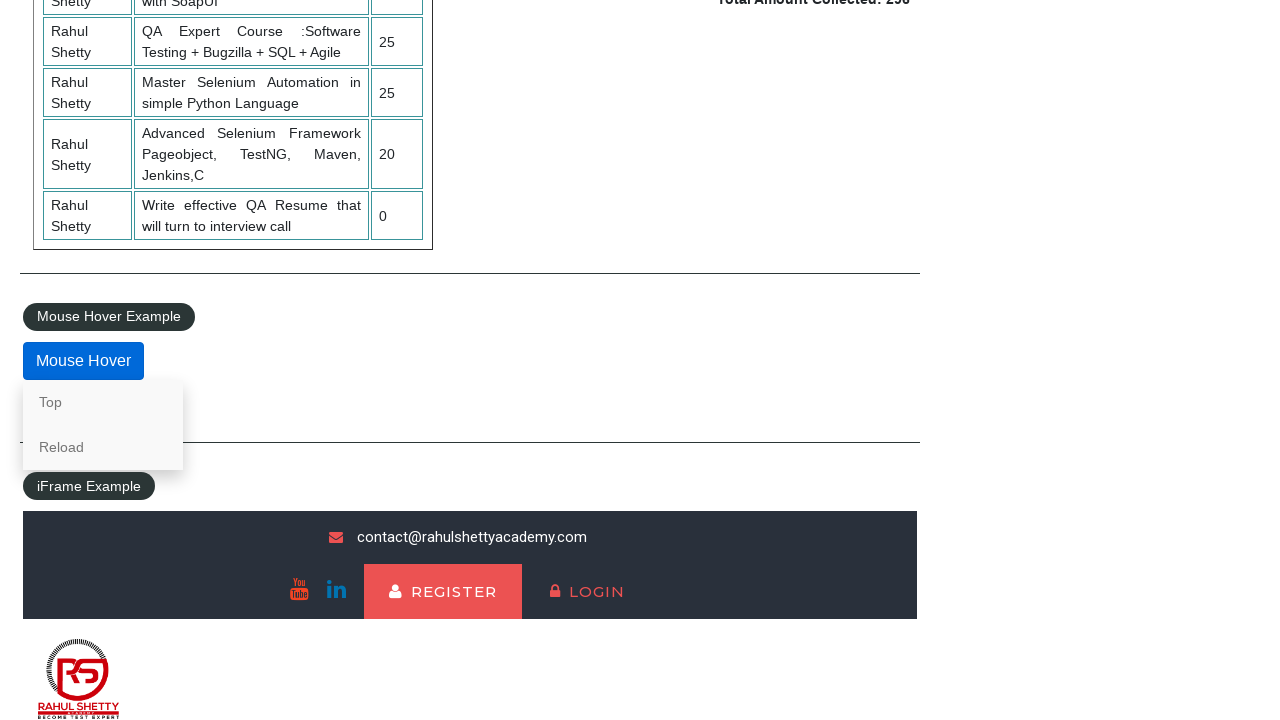

Right-clicked on the 'Top' link to open context menu at (103, 402) on text=Top
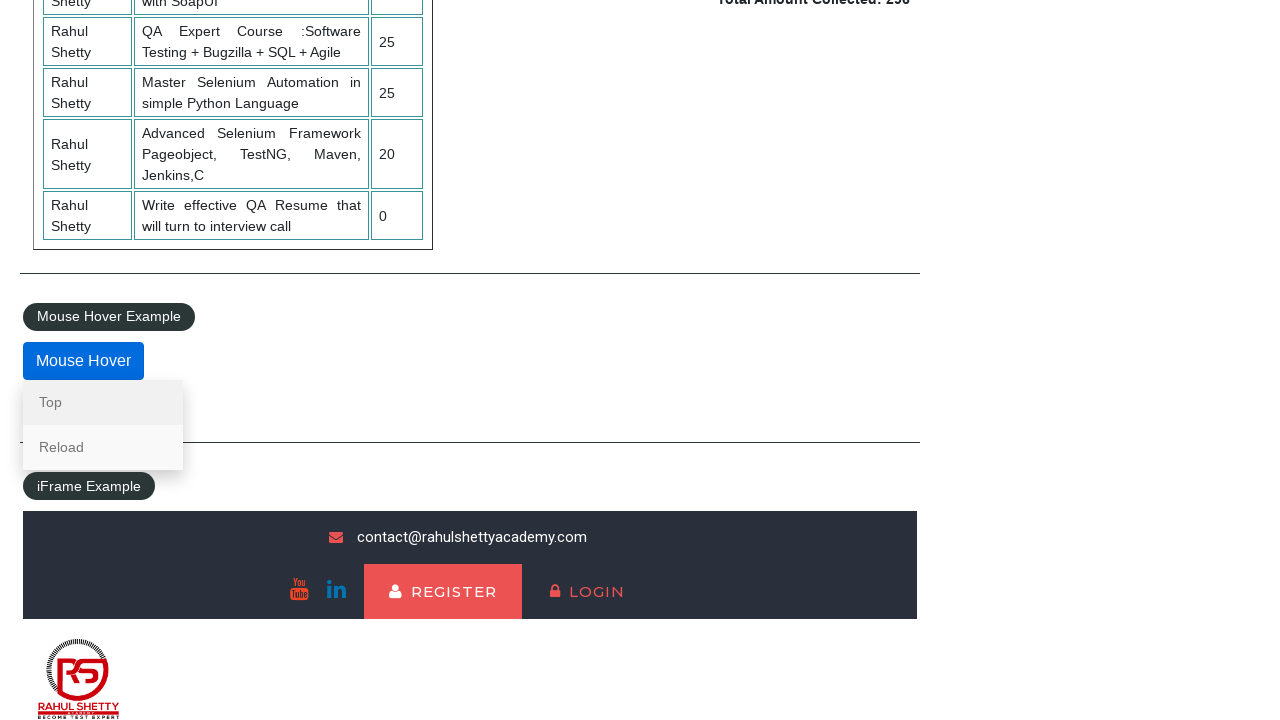

Clicked 'Reload' from the context menu at (103, 447) on text=Reload
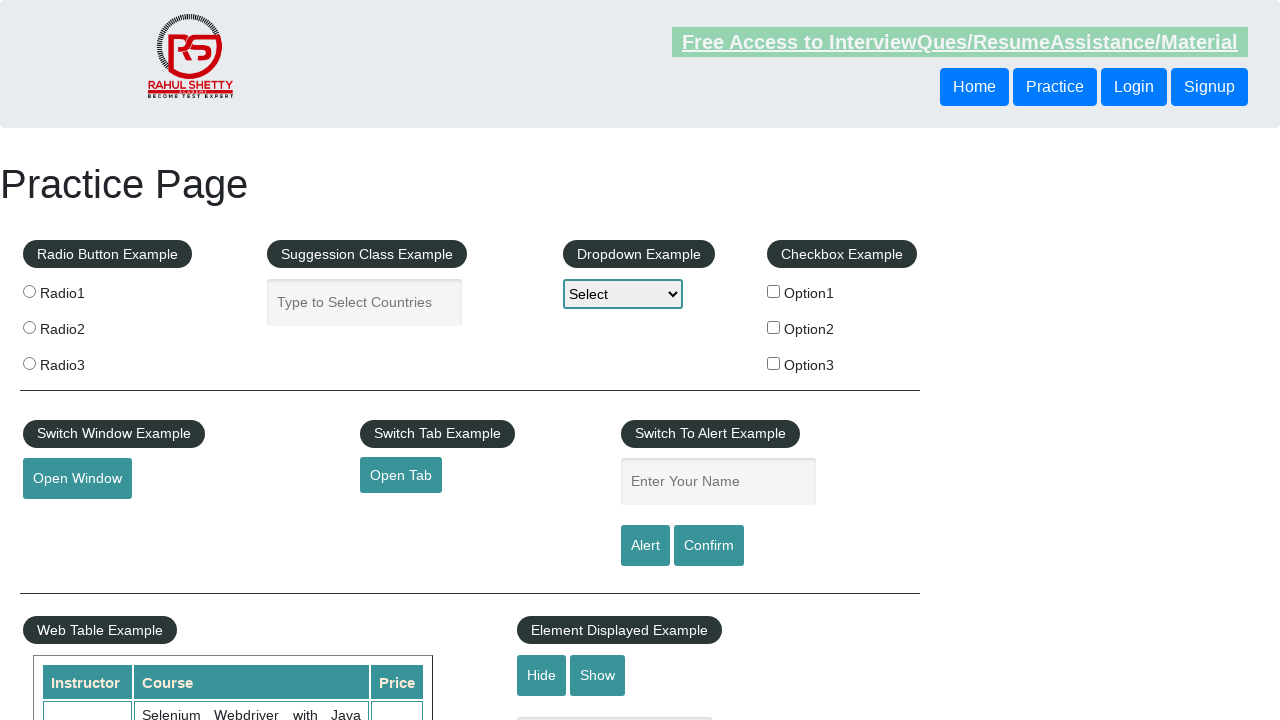

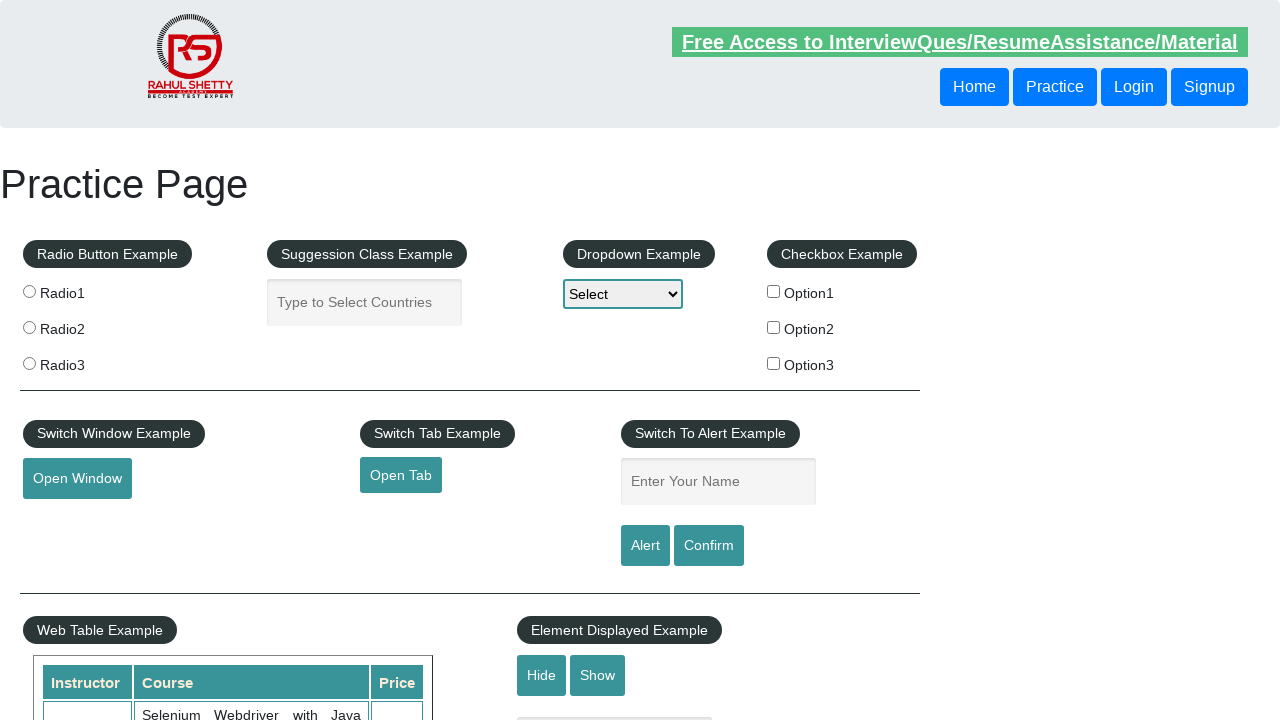